Navigates to SpiceJet travel booking website homepage. The original script appears to be an incomplete stub that was intended to test radio button selection but lacks actual implementation.

Starting URL: https://www.spicejet.com/

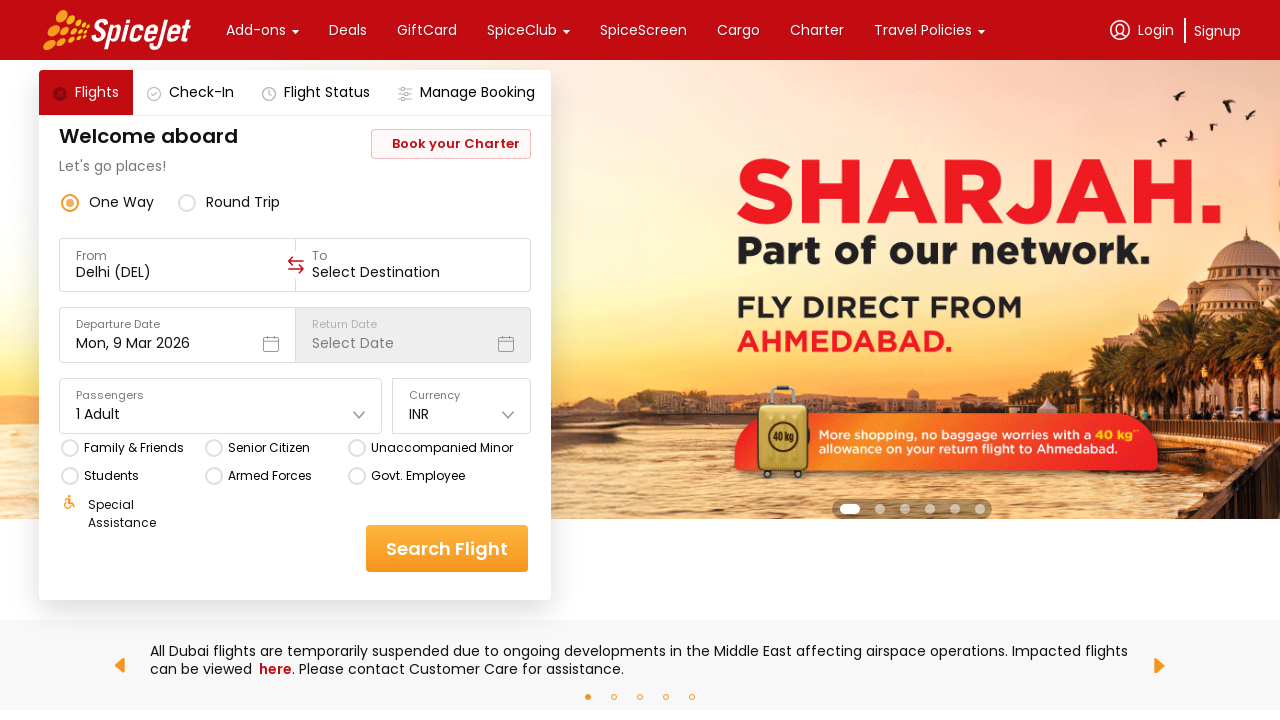

Waited for SpiceJet homepage to load (domcontentloaded state)
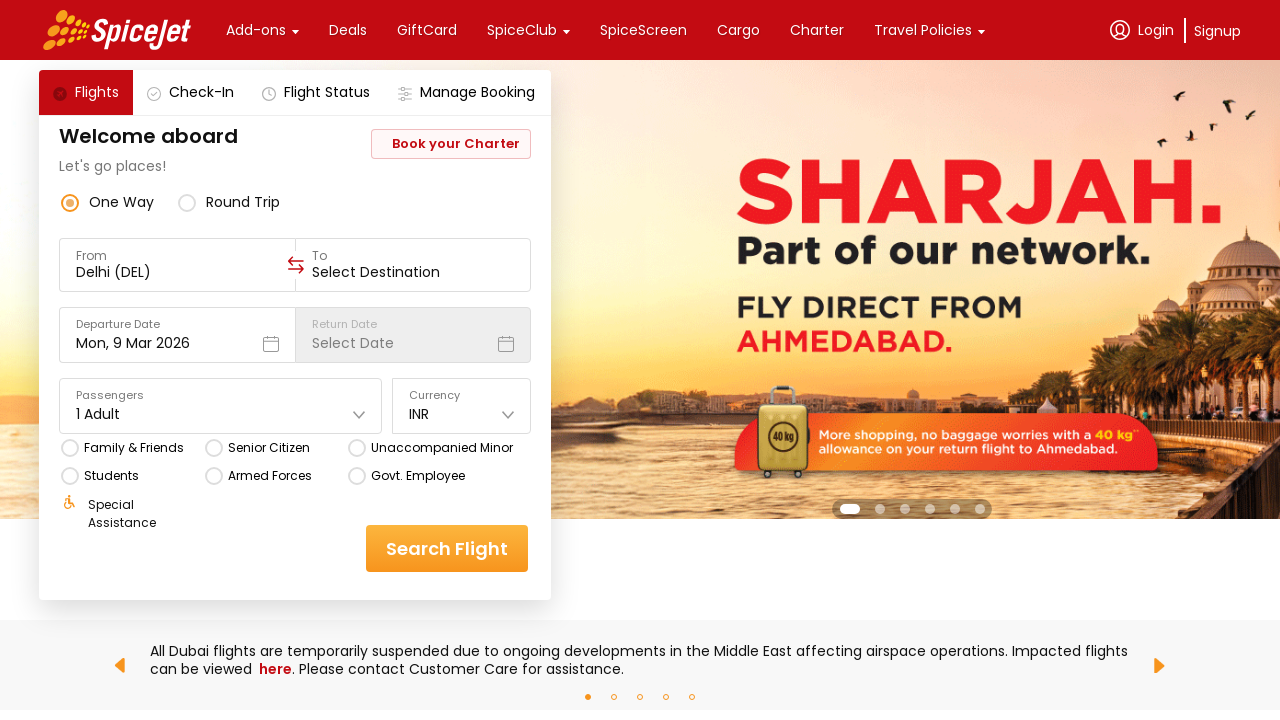

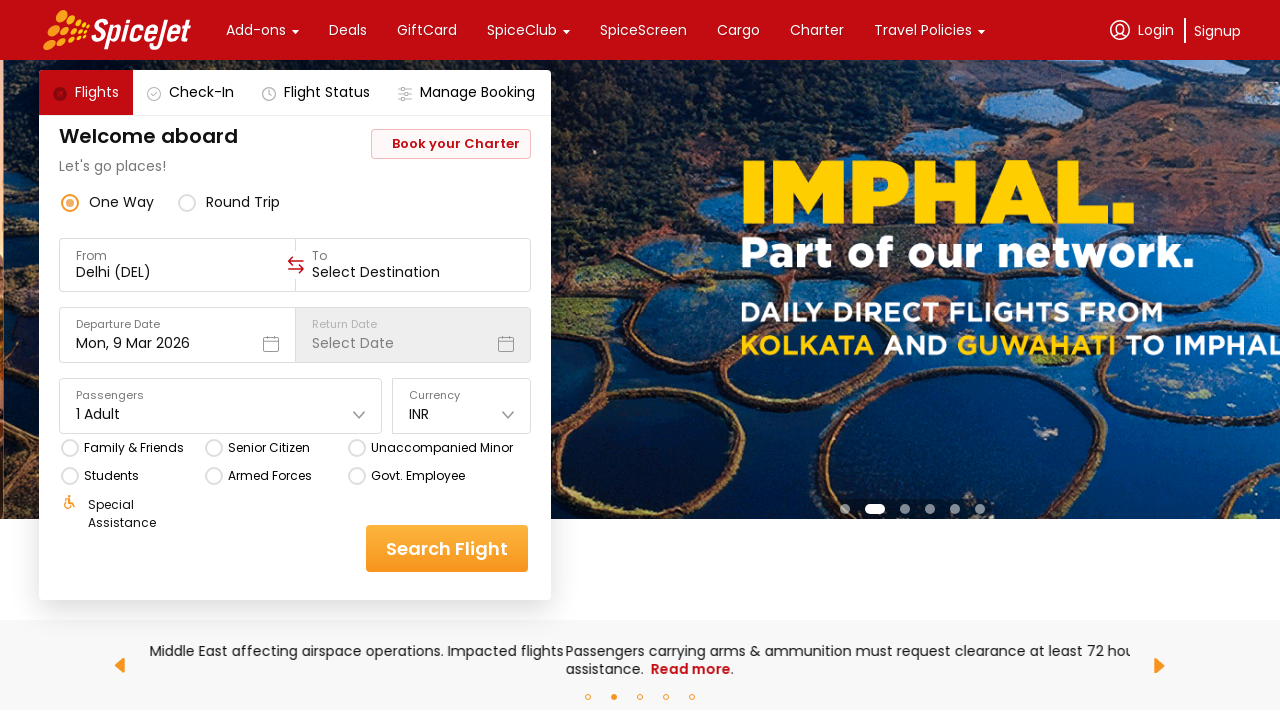